Tests dropdown select functionality by selecting Option 3, then Option 2, and verifying the result message shows the final selection

Starting URL: https://kristinek.github.io/site/examples/actions

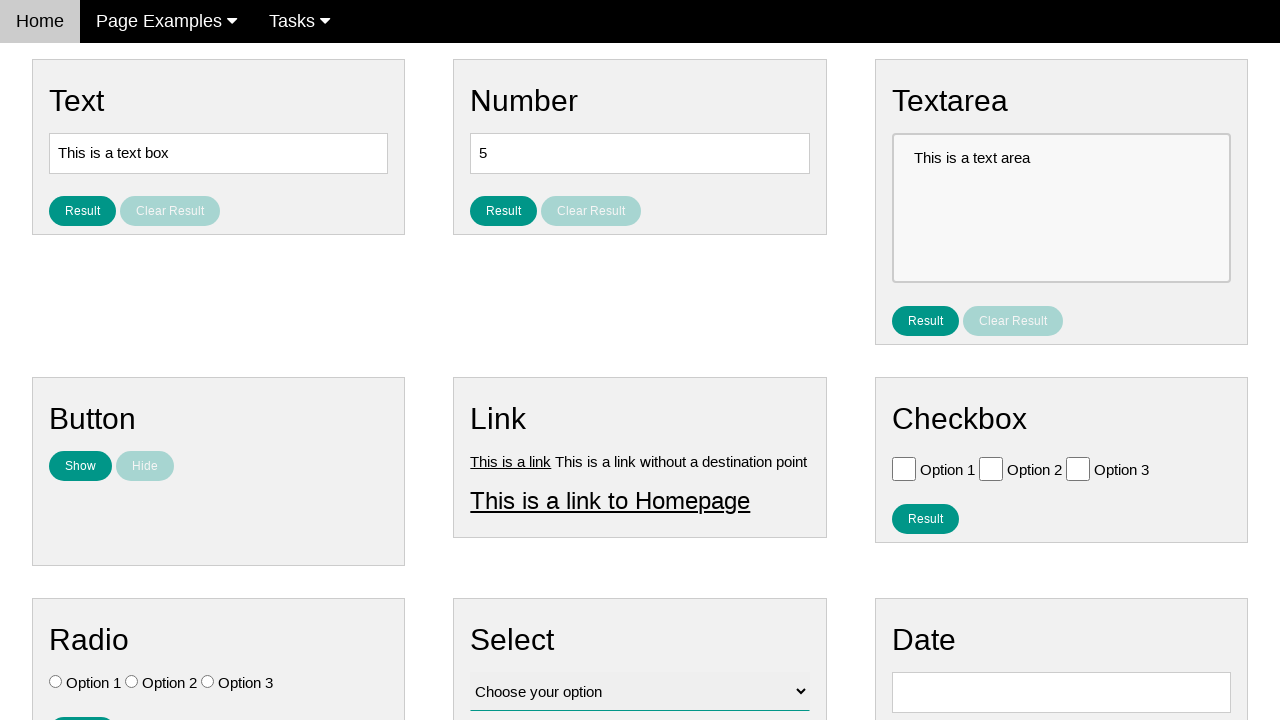

Selected 'Option 3' from dropdown on #vfb-12
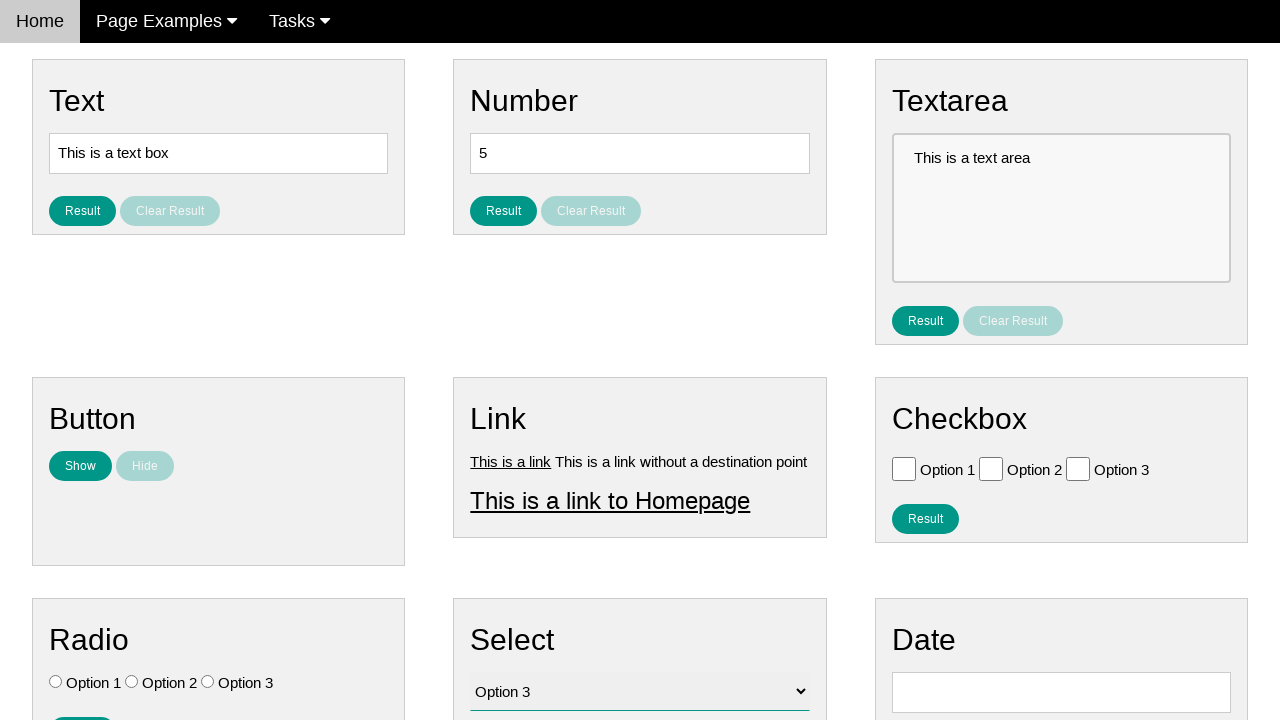

Selected 'Option 2' from dropdown on #vfb-12
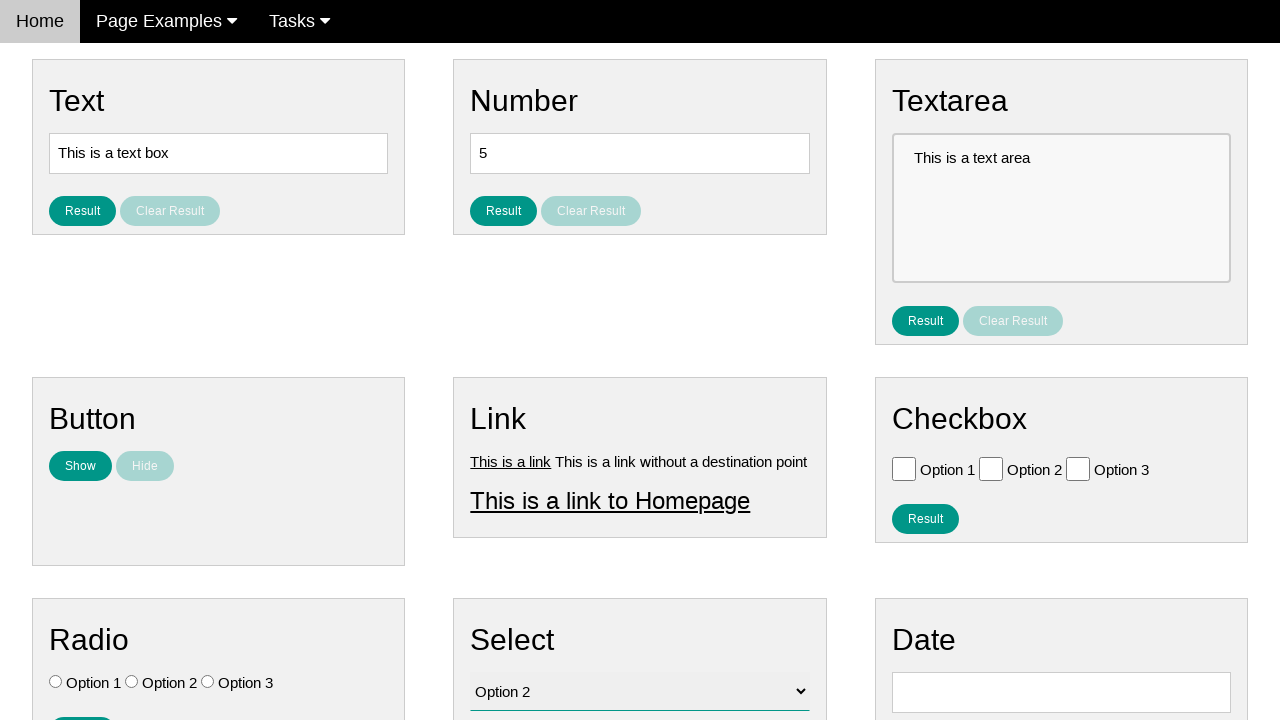

Clicked result button to display selection at (504, 424) on #result_button_select
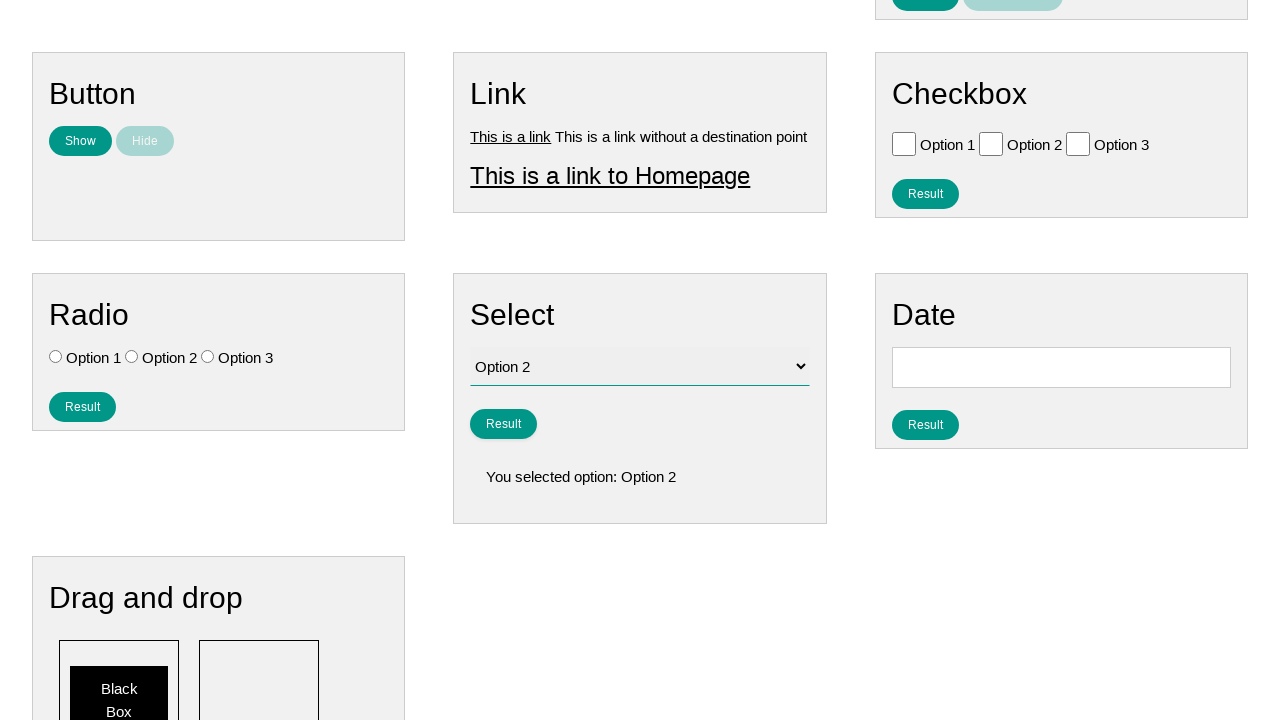

Result message element loaded
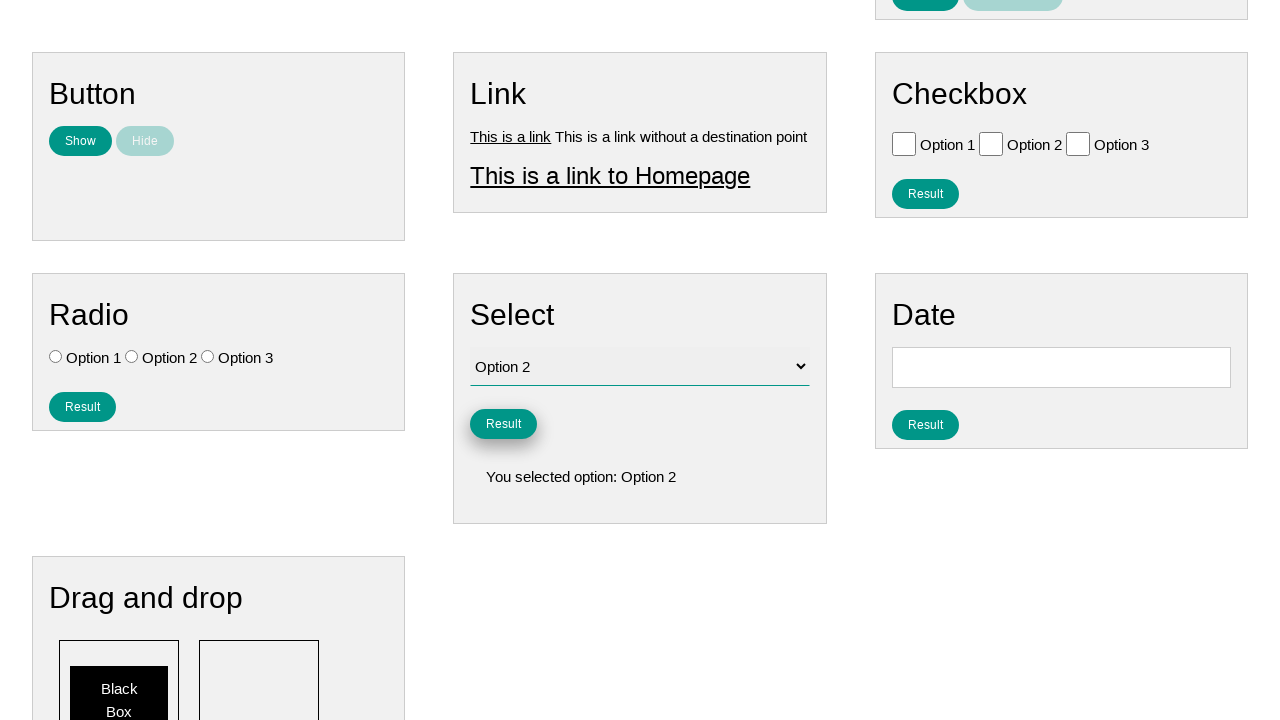

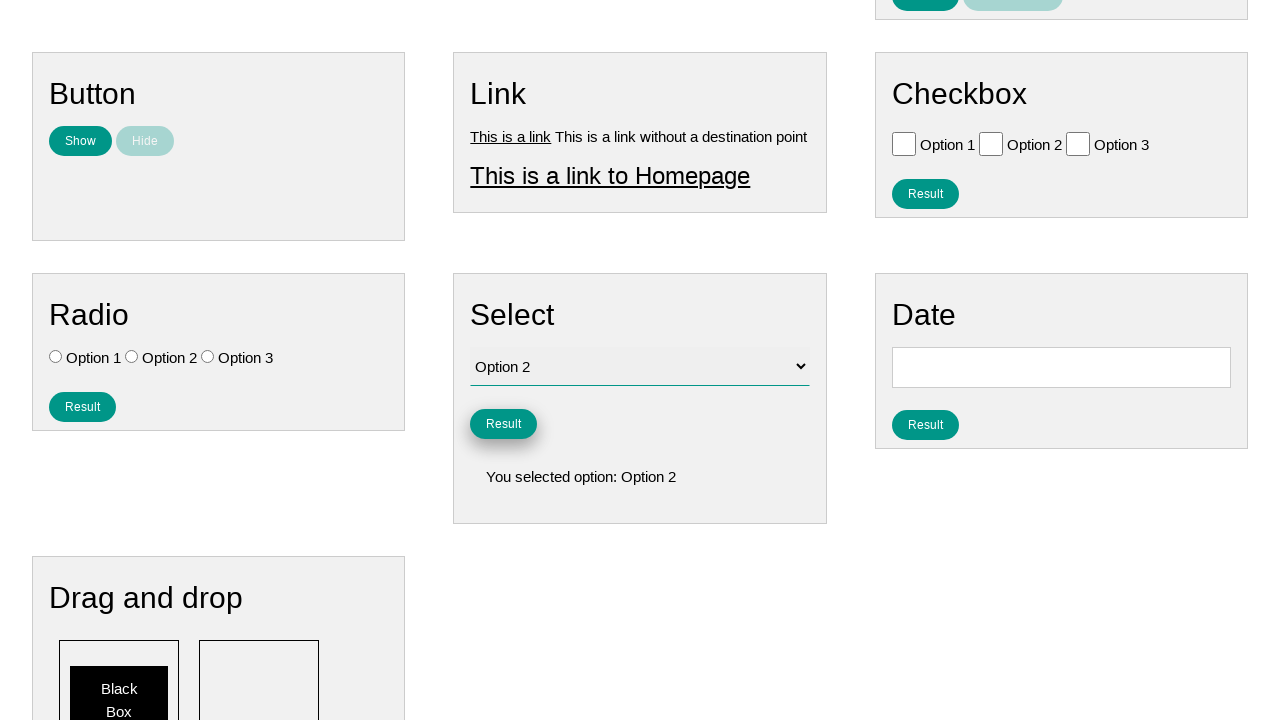